Tests the product listing page by verifying that the products container contains exactly 30 product items.

Starting URL: https://rahulshettyacademy.com/seleniumPractise/#/

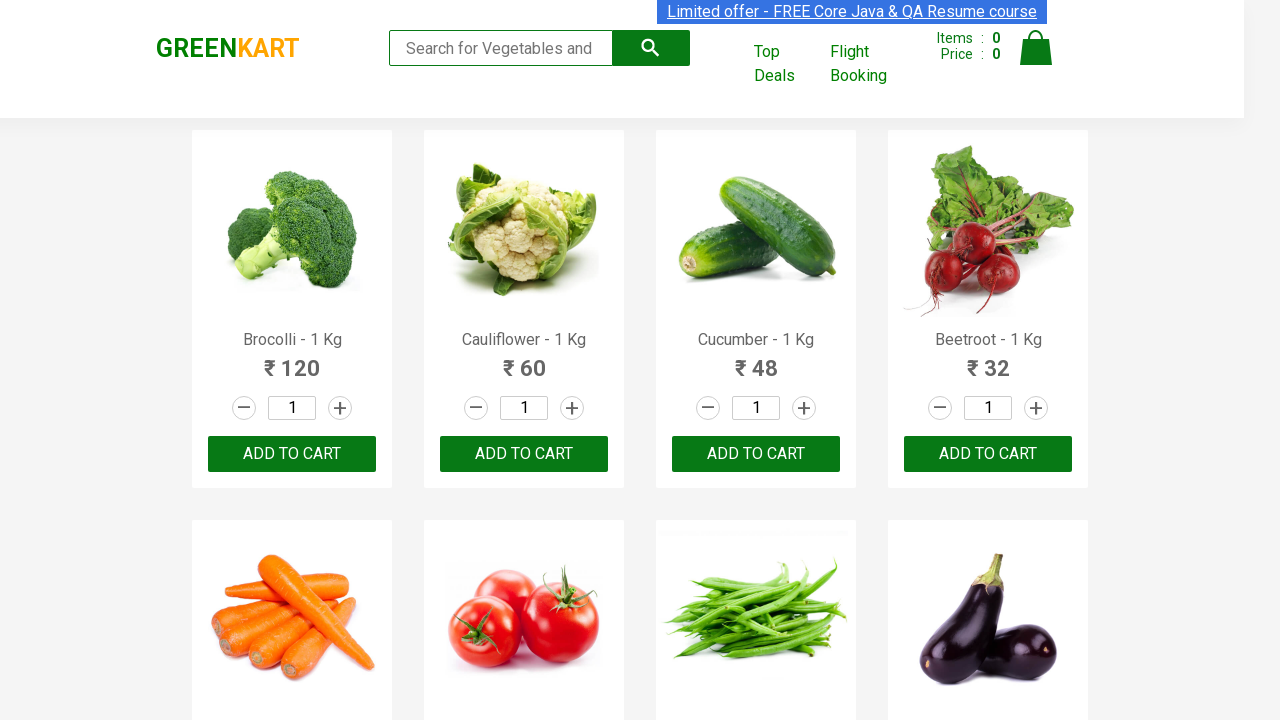

Waited for products container to load
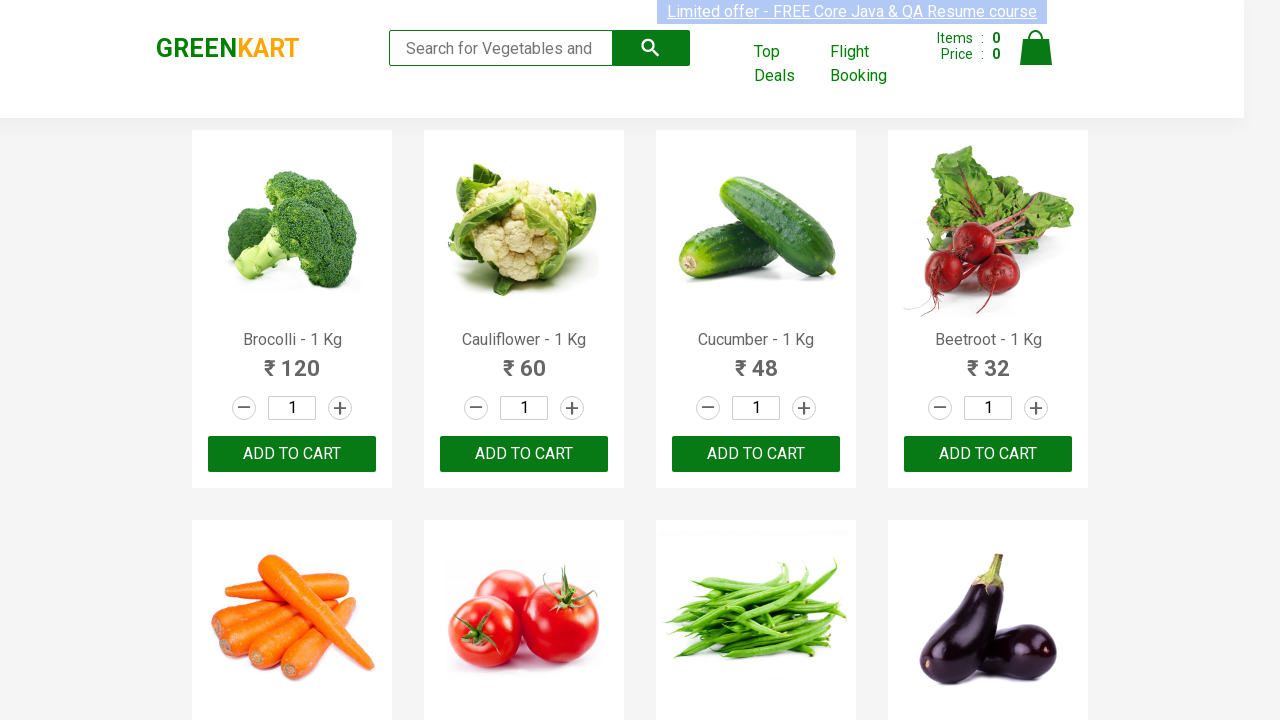

Located all product items in the products container
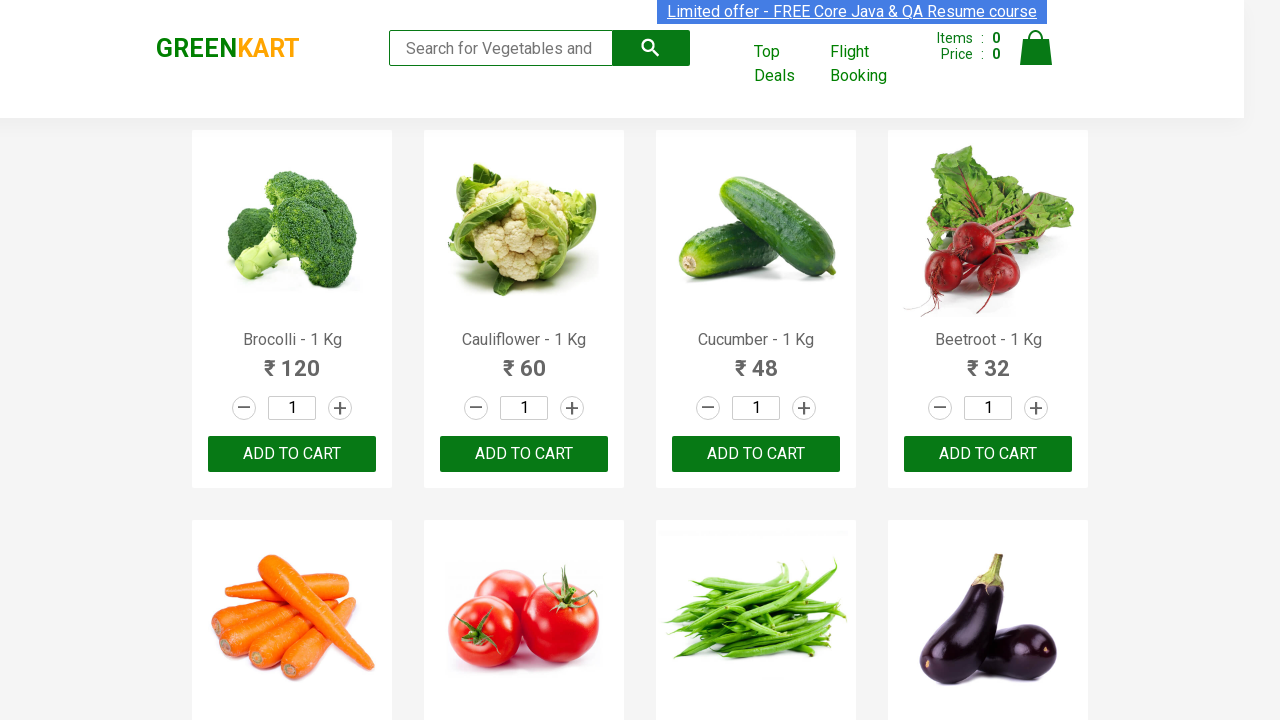

Verified that products container contains exactly 30 product items
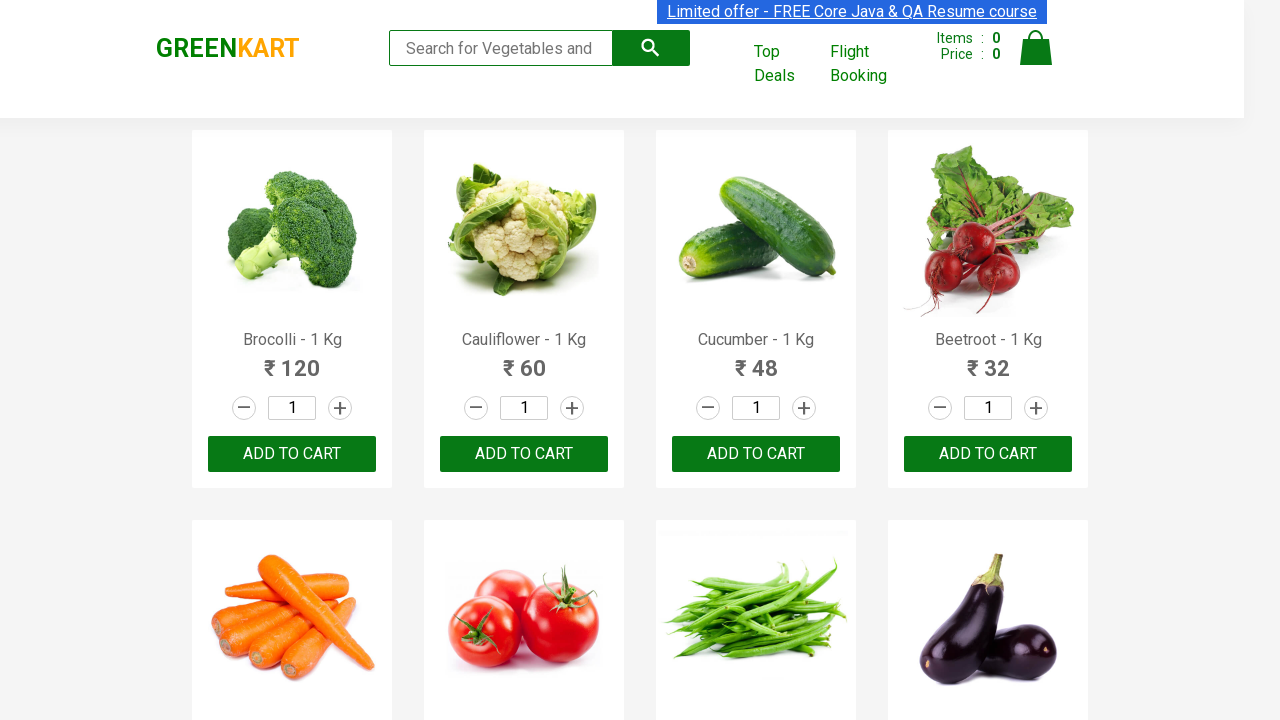

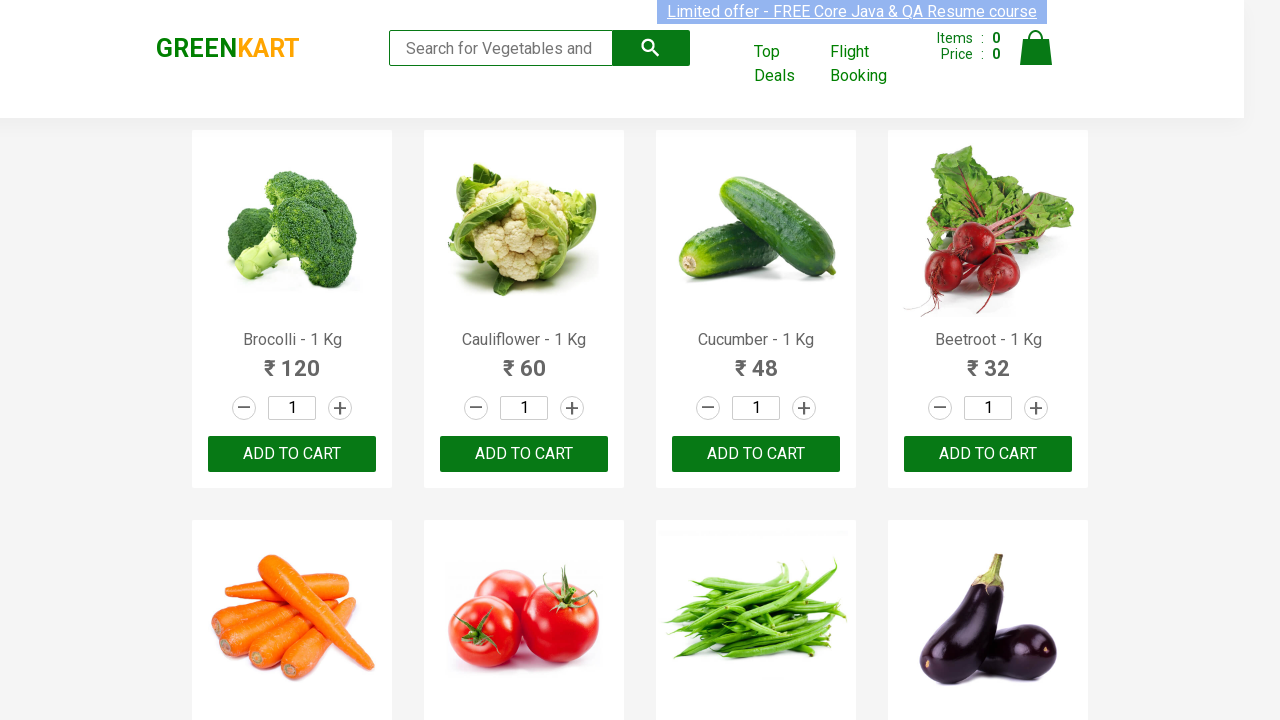